Tests auto-suggestive dropdown functionality by entering search text and selecting a matching suggestion from the dropdown list

Starting URL: https://www.globalsqa.com/demoSite/practice/autocomplete/combobox.html

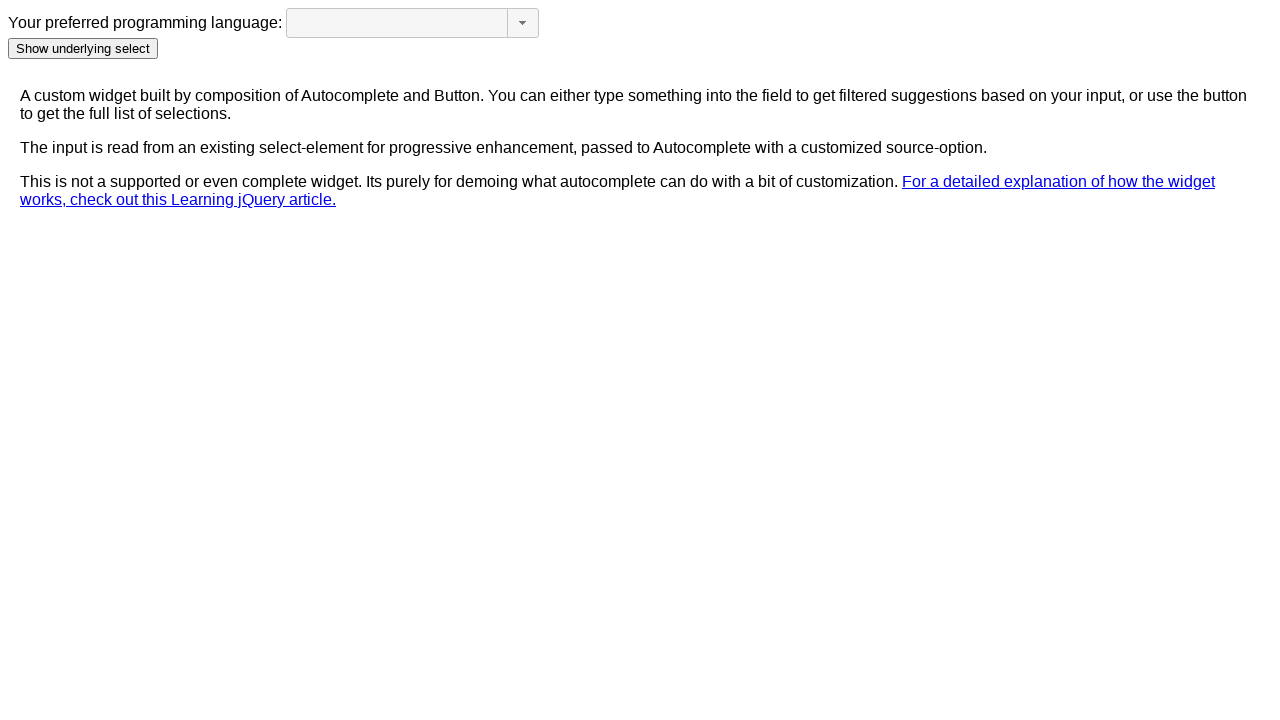

Filled combobox input field with 'Java' on .custom-combobox-input
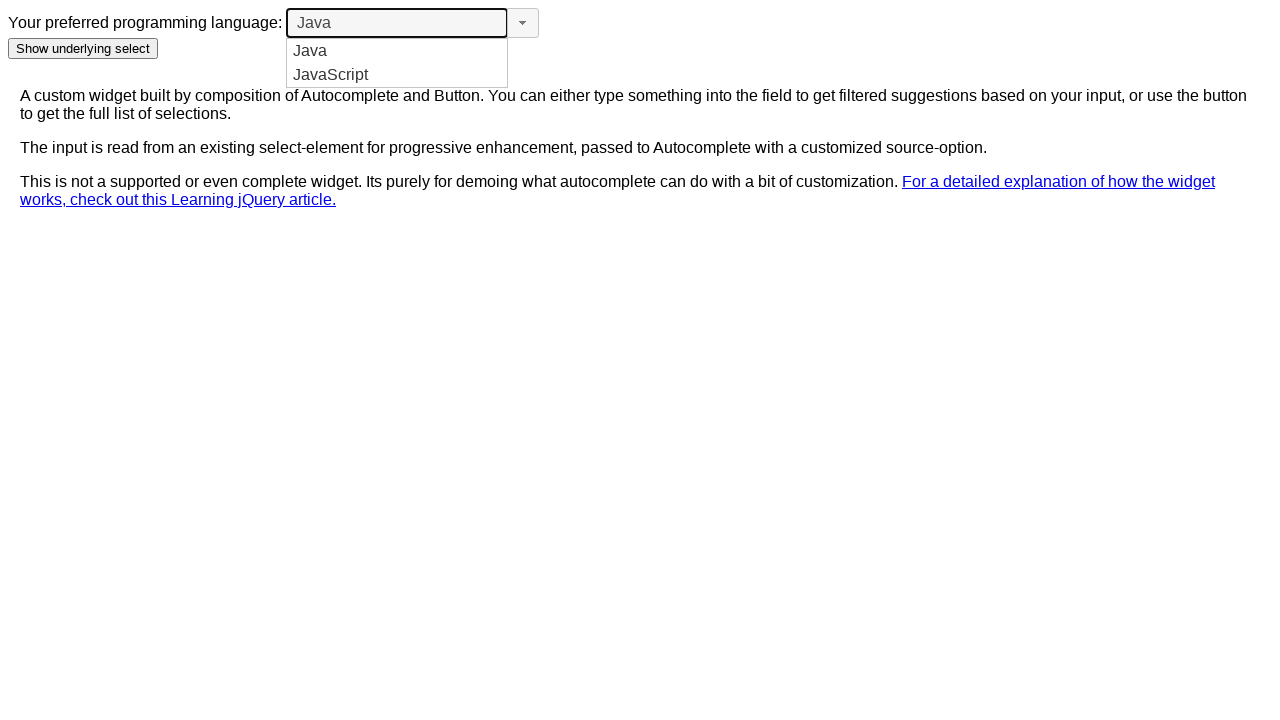

Waited for autocomplete suggestions to appear
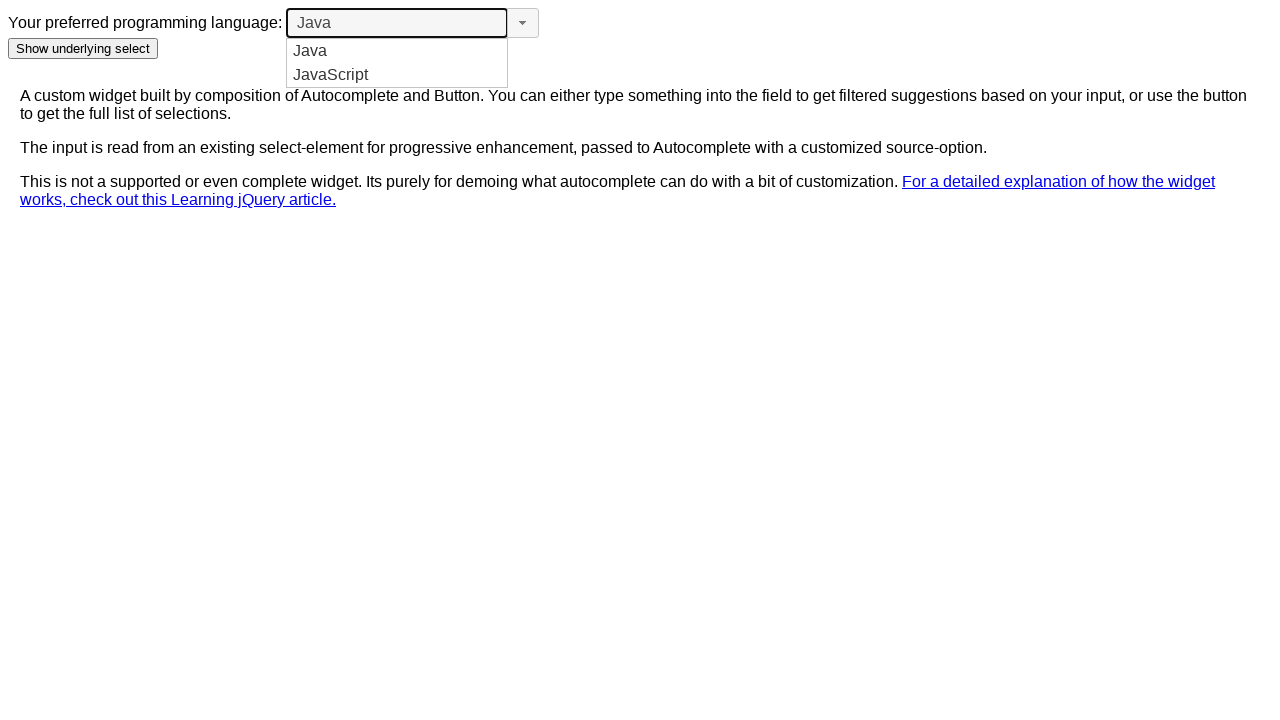

Retrieved all suggestion elements from dropdown
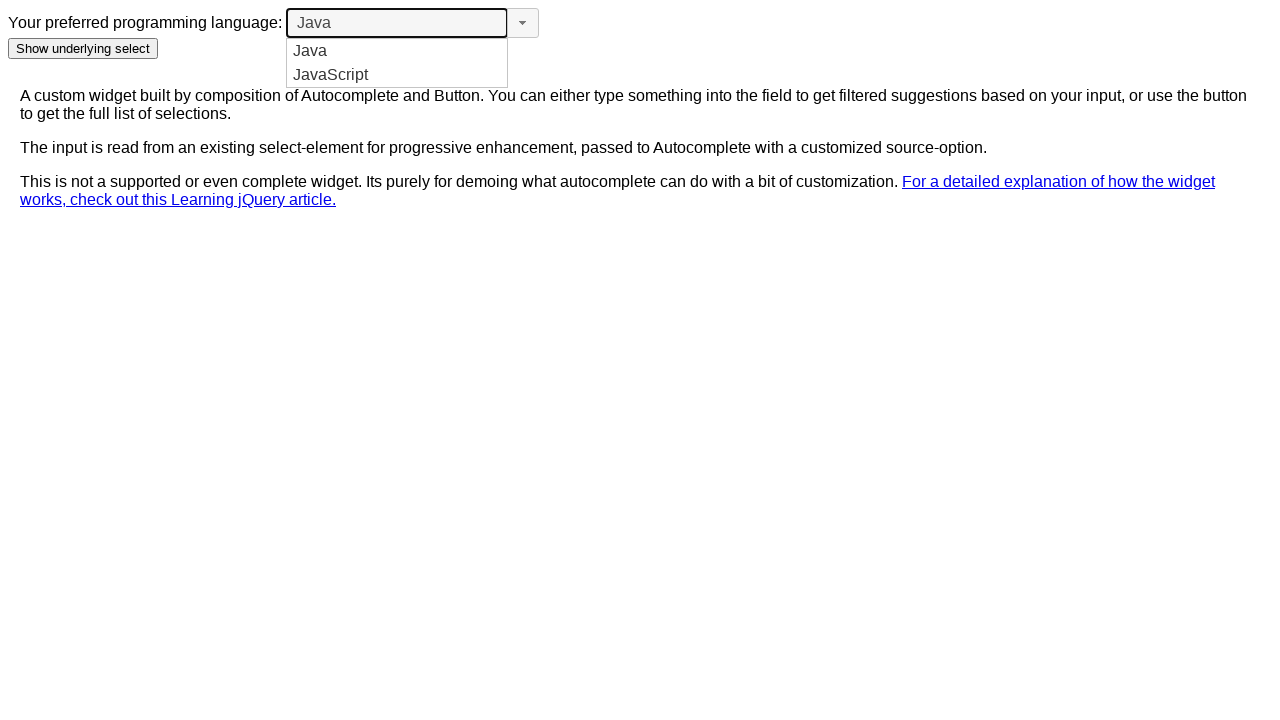

Selected matching suggestion 'JavaScript' from dropdown at (397, 75) on xpath=//ul[@id='ui-id-1']/li/div >> nth=1
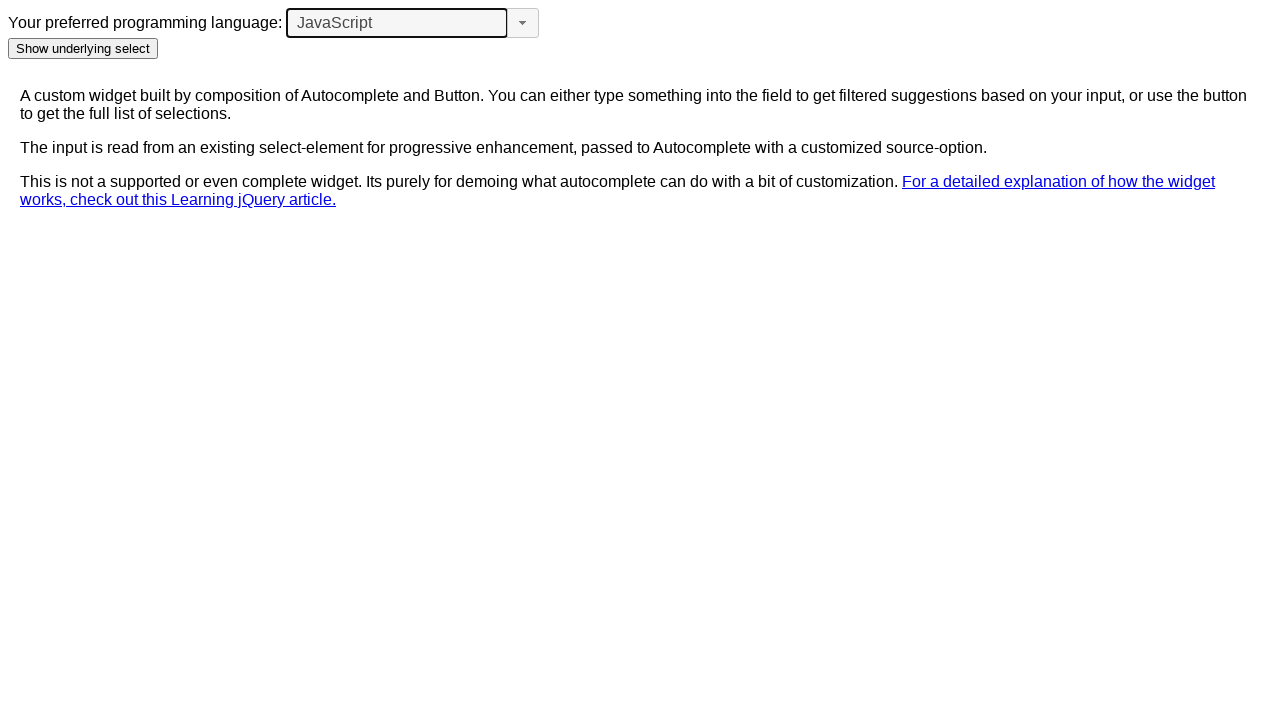

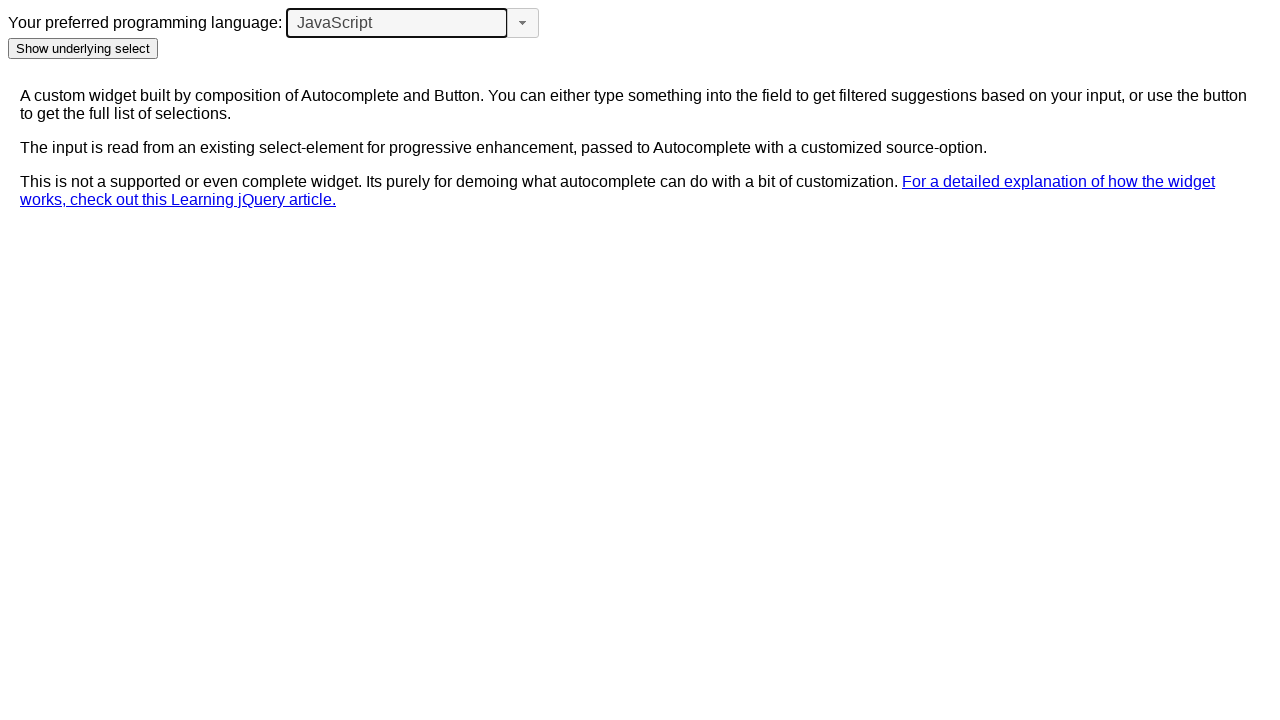